Tests JavaScript alert box by clicking a button to trigger an alert and accepting it

Starting URL: https://demo.automationtesting.in/Alerts.html

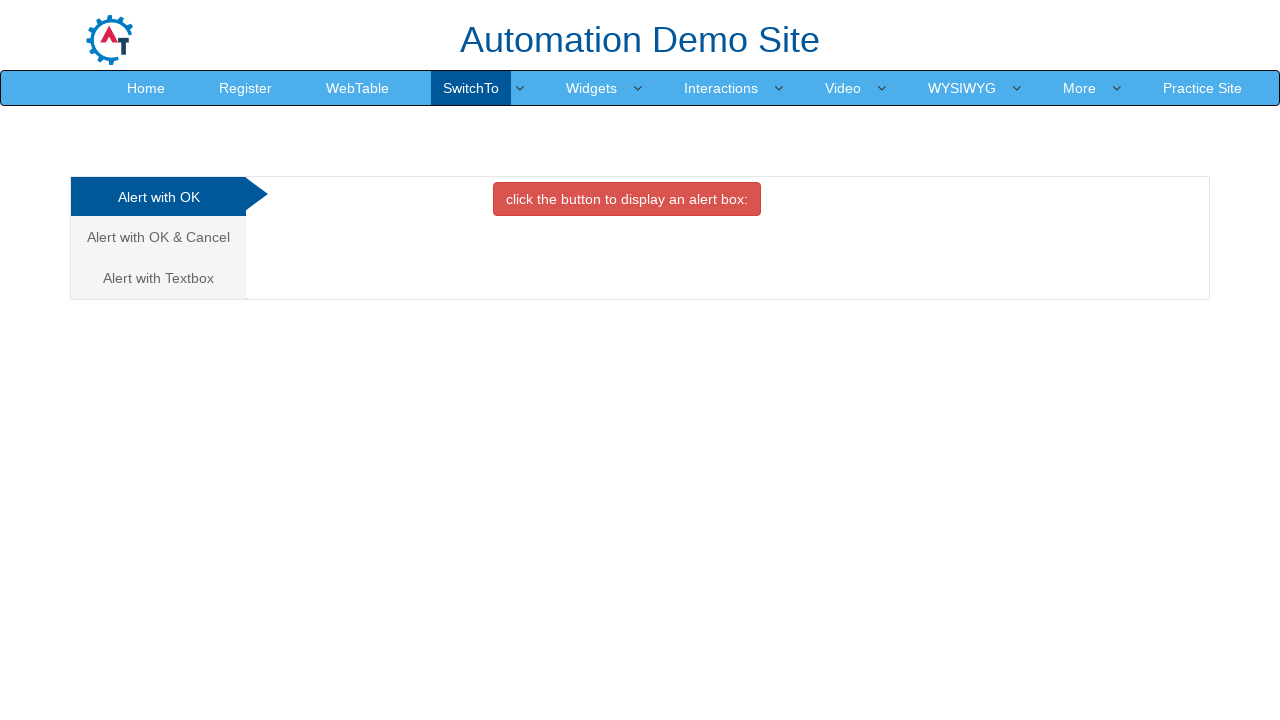

Set up dialog handler to capture and accept alerts
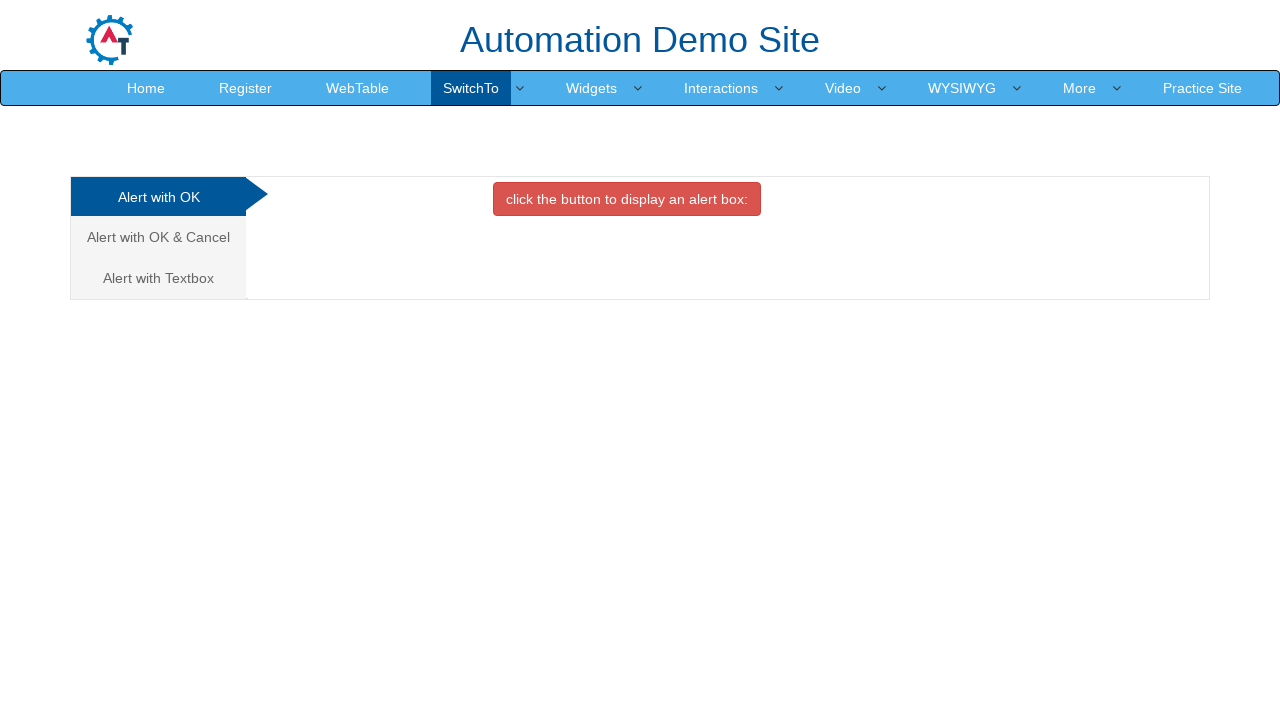

Clicked alert button to trigger JavaScript alert at (627, 199) on button[onclick='alertbox()']
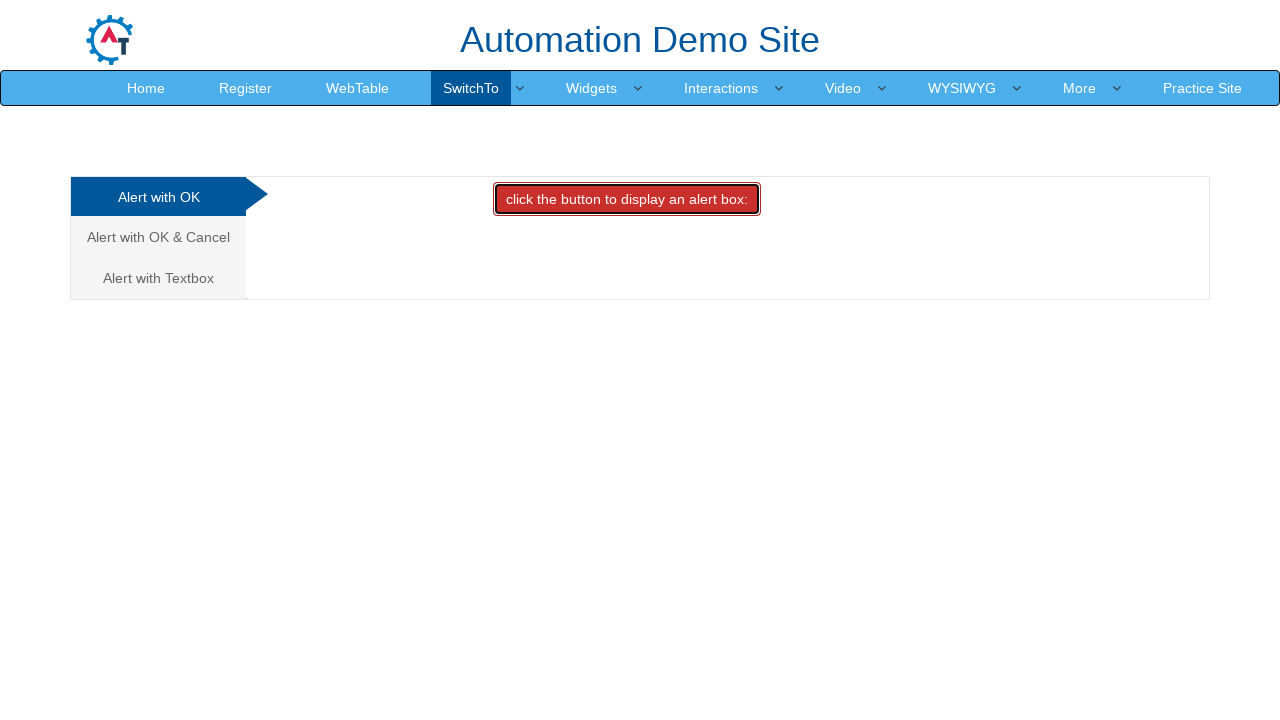

Waited for alert dialog to be processed and accepted
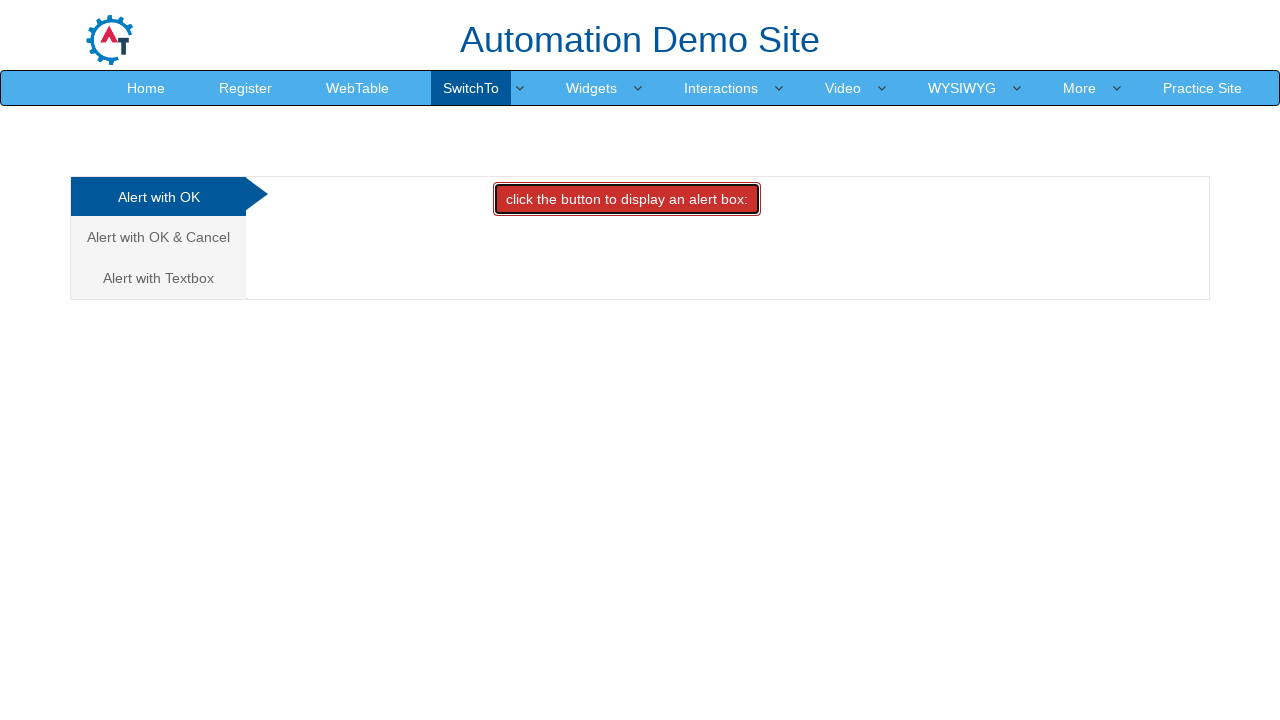

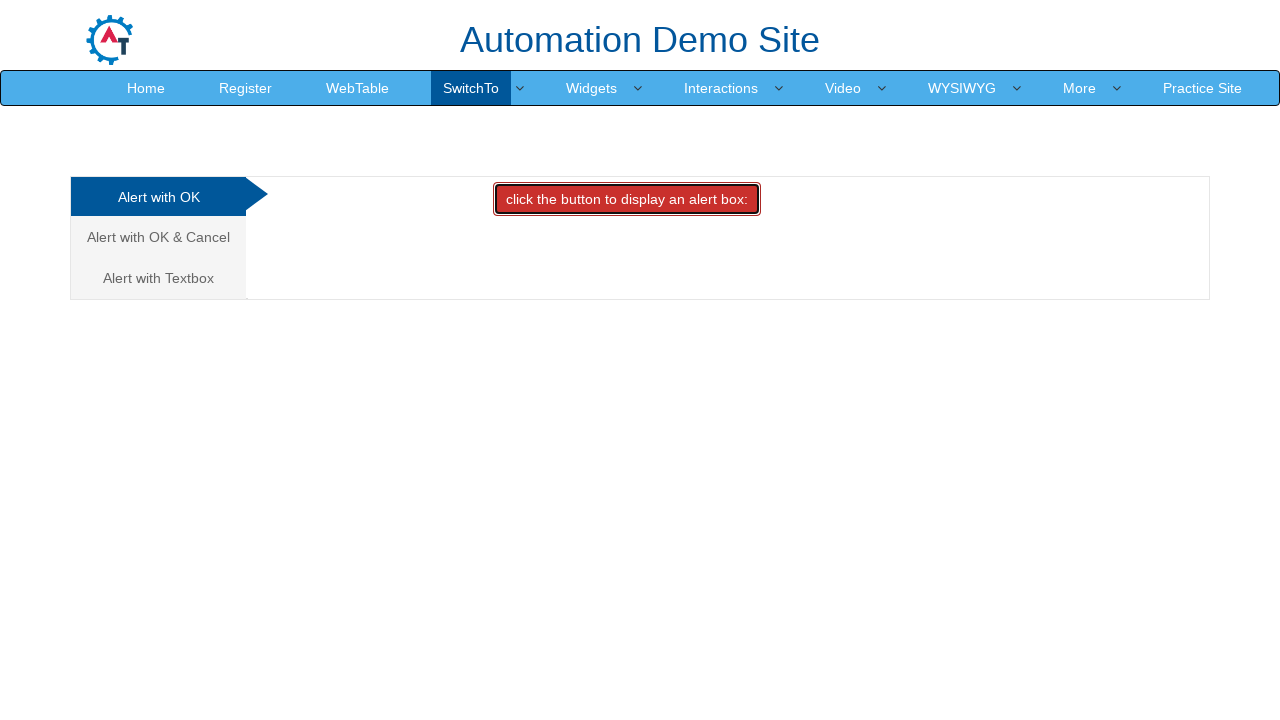